Tests window popup handling by opening a new window, switching to it, clicking a link, then returning to the main window and clicking another link to open multiple windows

Starting URL: https://demo.automationtesting.in/Windows.html

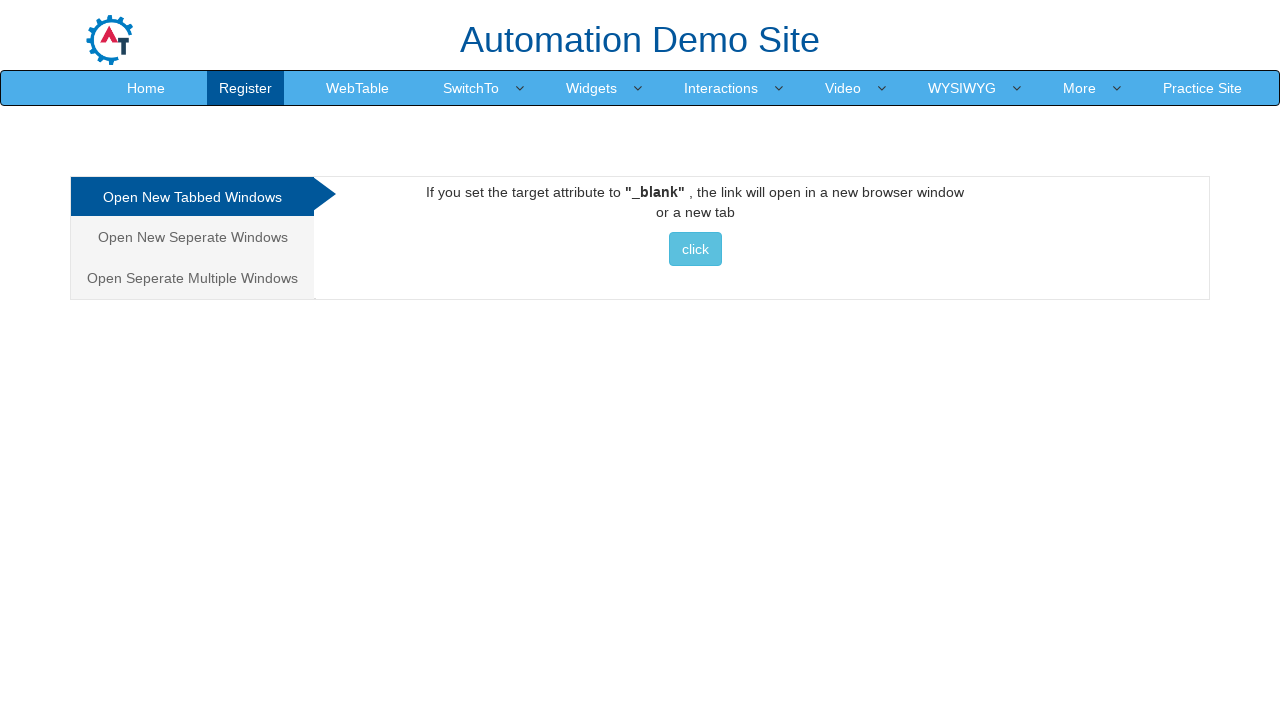

Clicked 'Open New Seperate Windows' link at (192, 237) on text=Open New Seperate Windows
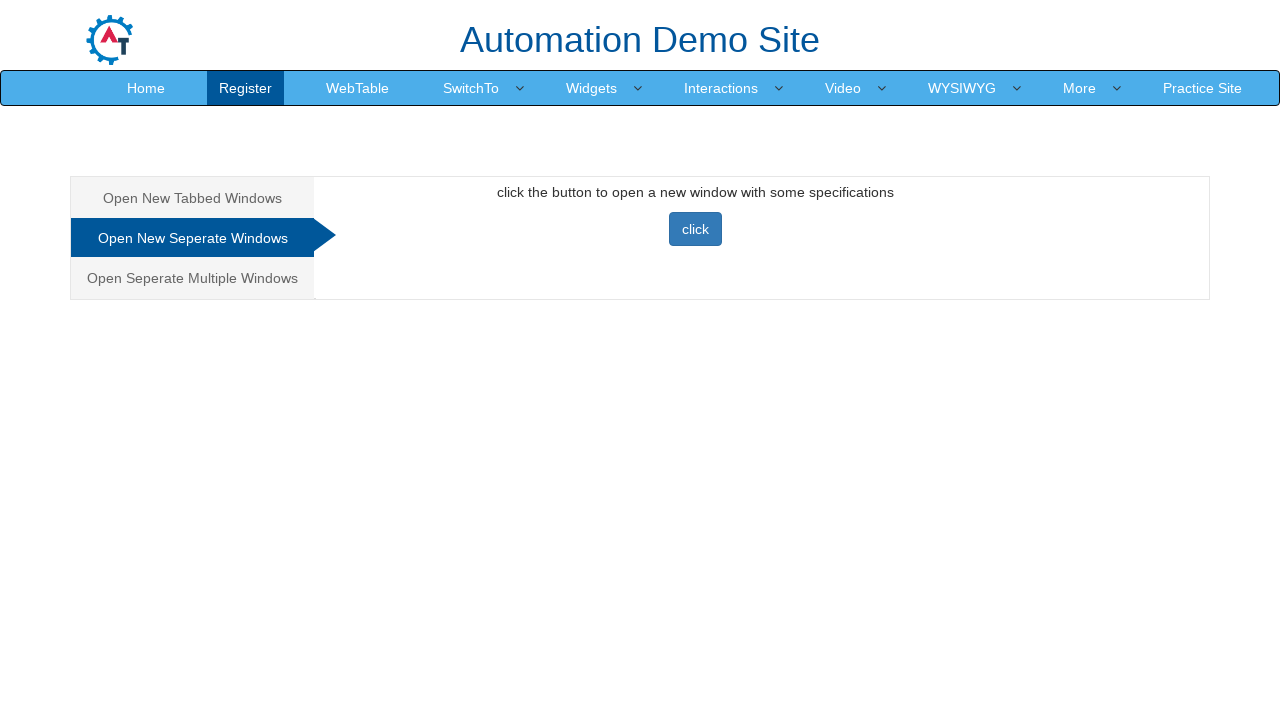

Clicked button to open new window at (695, 229) on xpath=//button[text()='click']
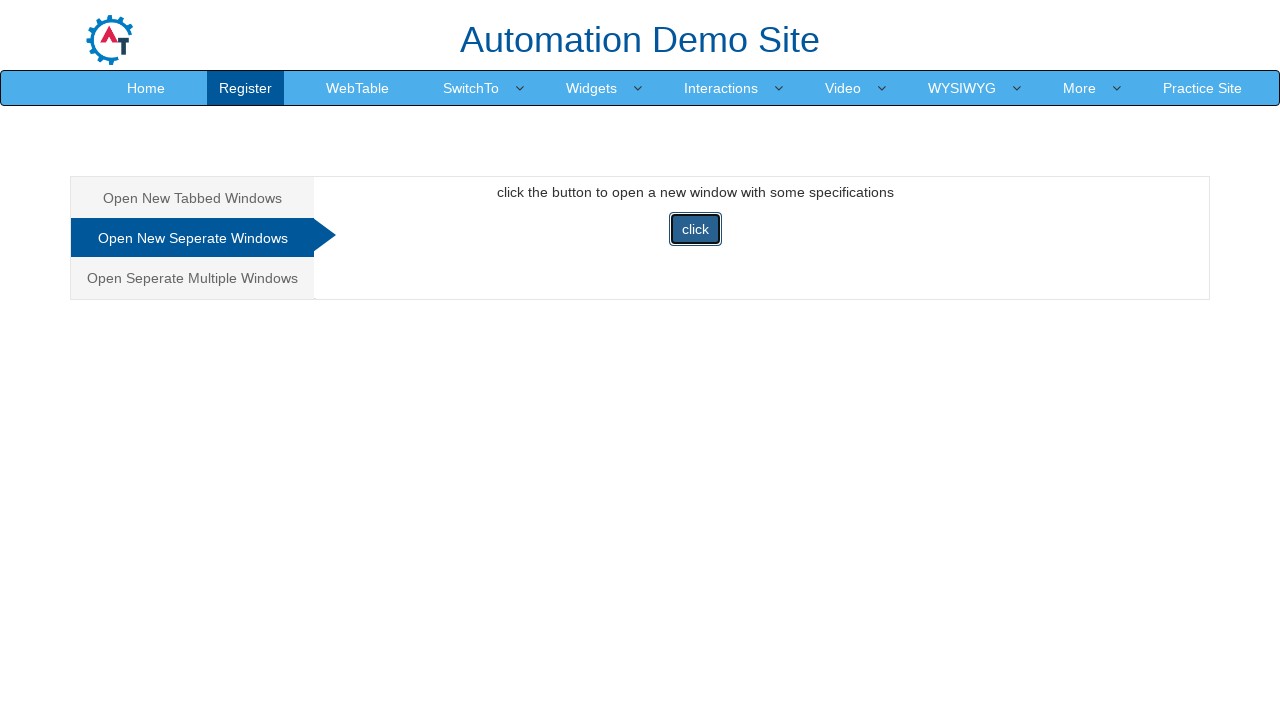

New window opened and page loaded
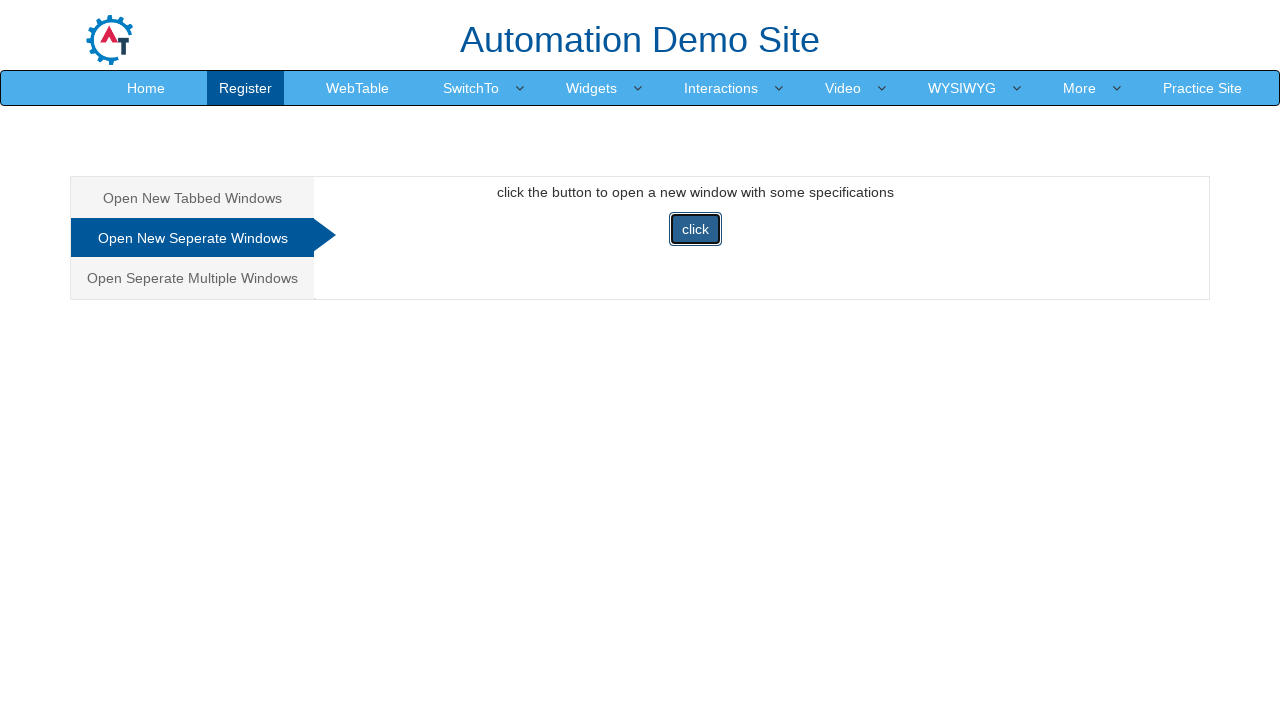

Clicked 'Downloads' in new window at (552, 32) on xpath=//span[text()='Downloads']
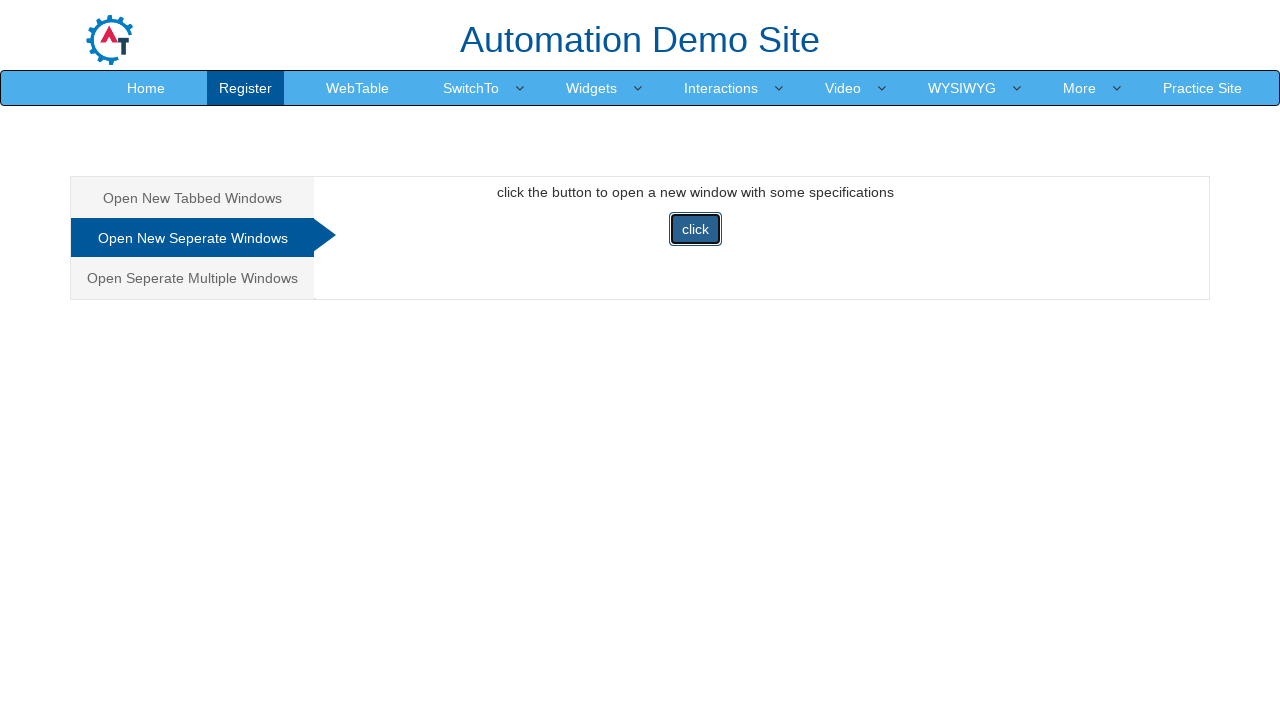

Closed new window and returned to main window
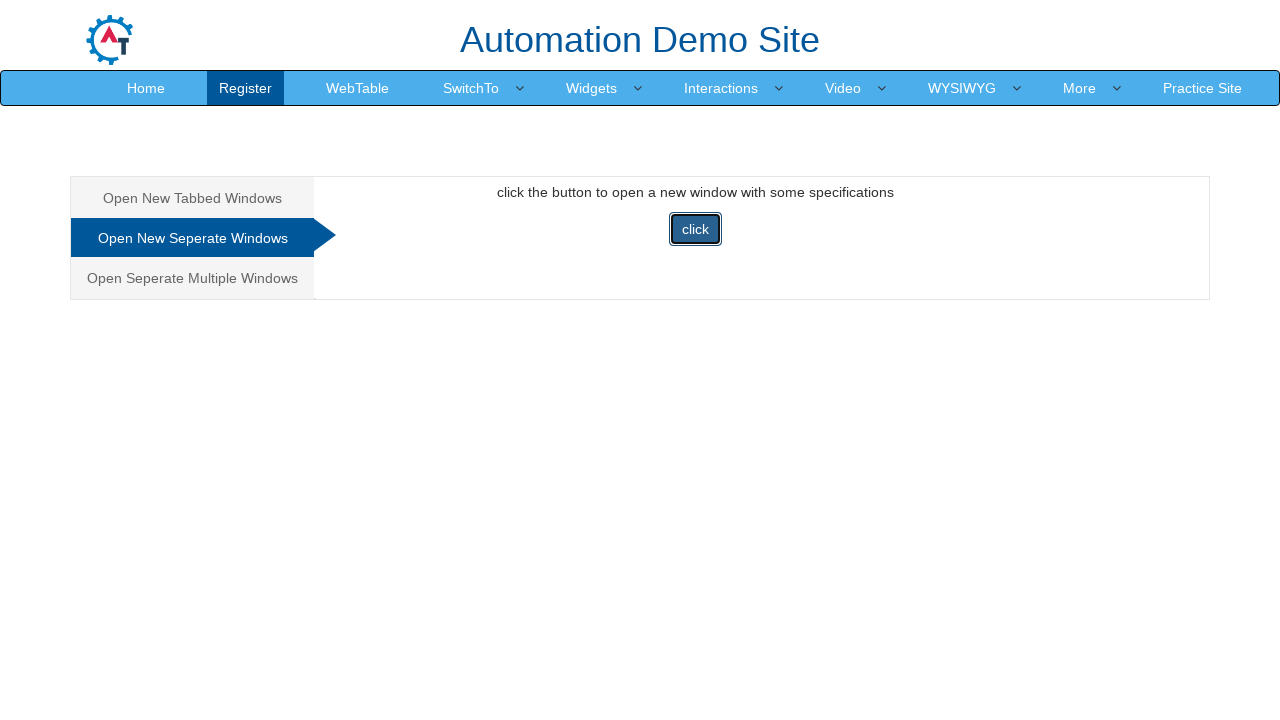

Clicked 'Open Seperate Multiple Windows' link in main window at (192, 278) on text=Open Seperate Multiple Windows
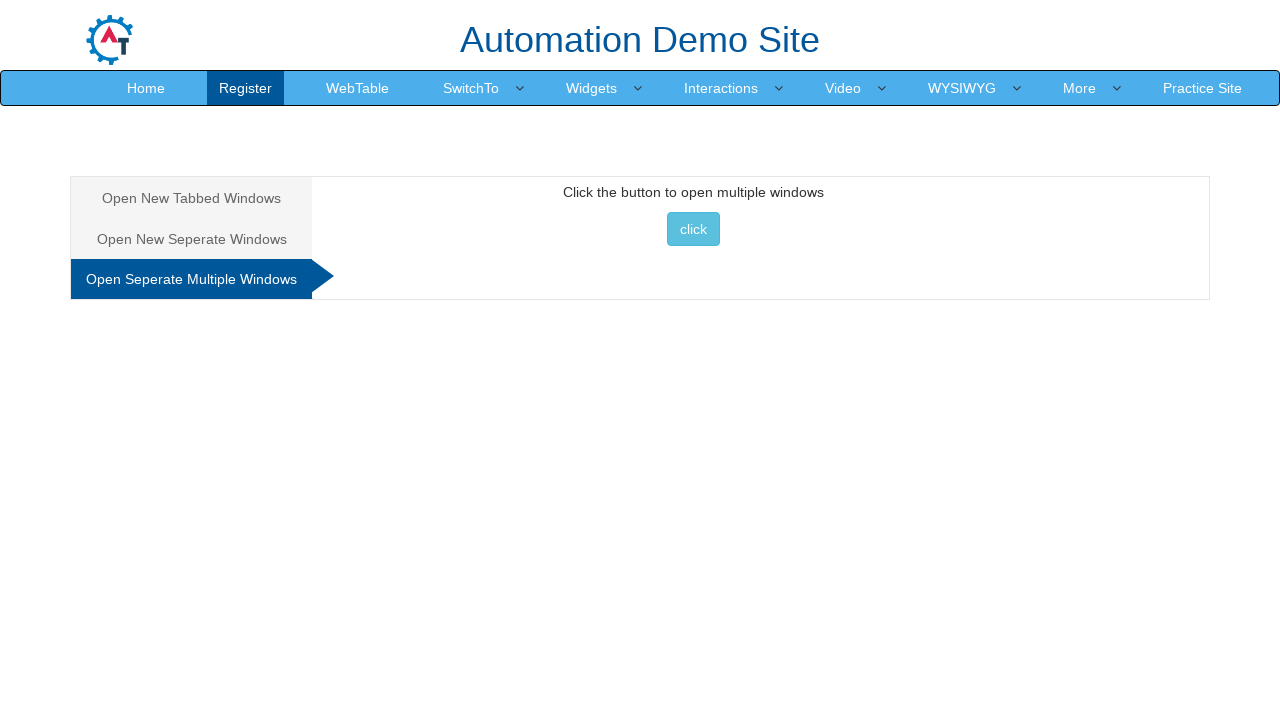

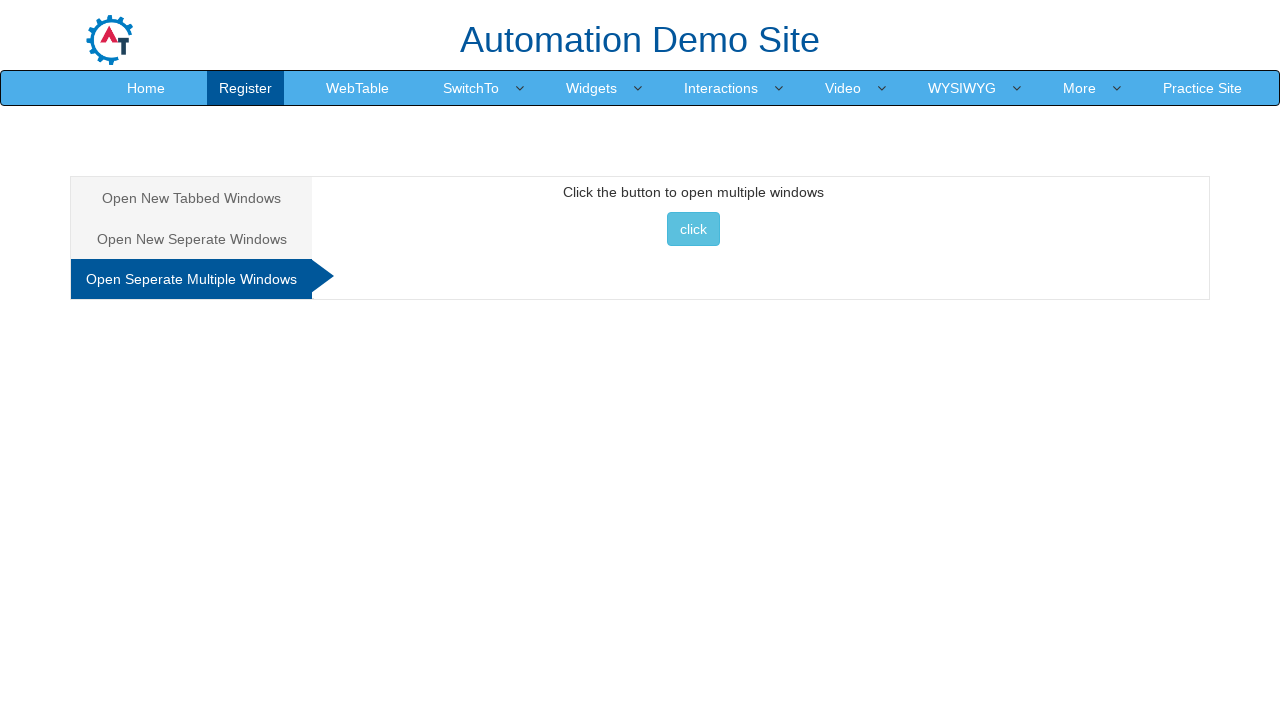